Tests dropdown selection functionality by selecting options using three different methods: by index, by visible text, and by value on a currency dropdown.

Starting URL: https://rahulshettyacademy.com/dropdownsPractise/

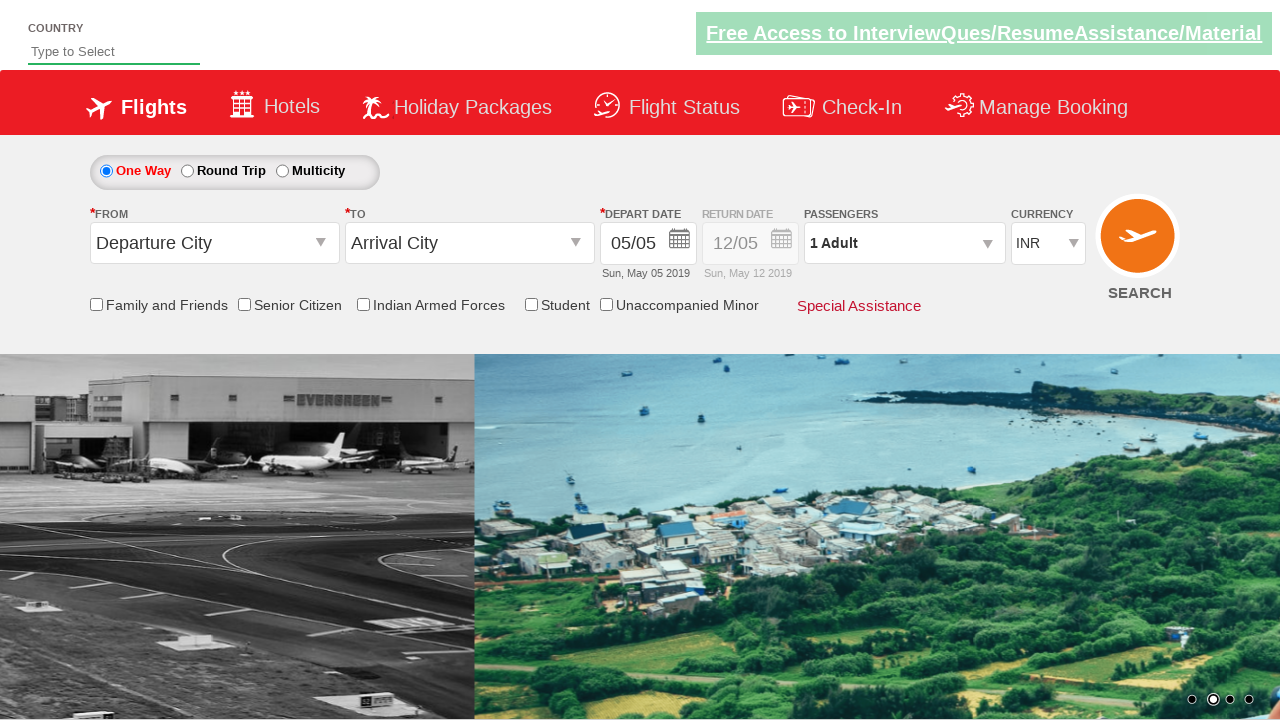

Selected currency dropdown option by index 3 on #ctl00_mainContent_DropDownListCurrency
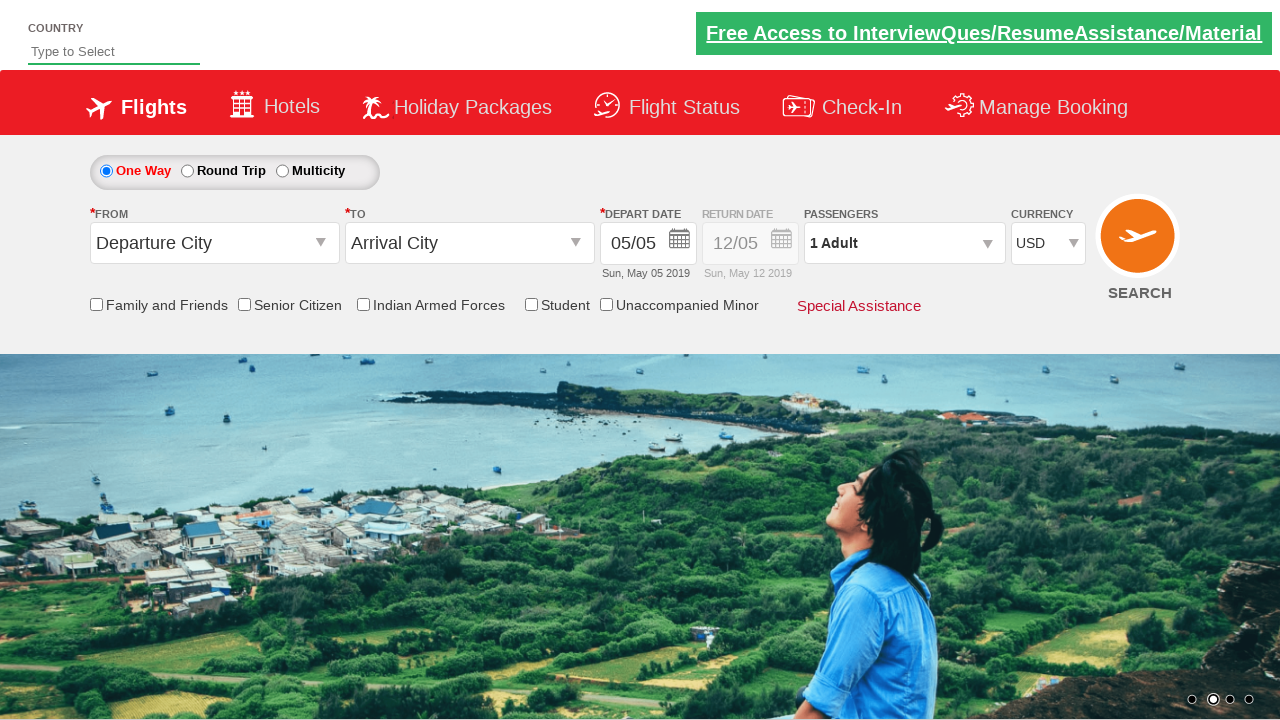

Waited 500ms to observe the selection
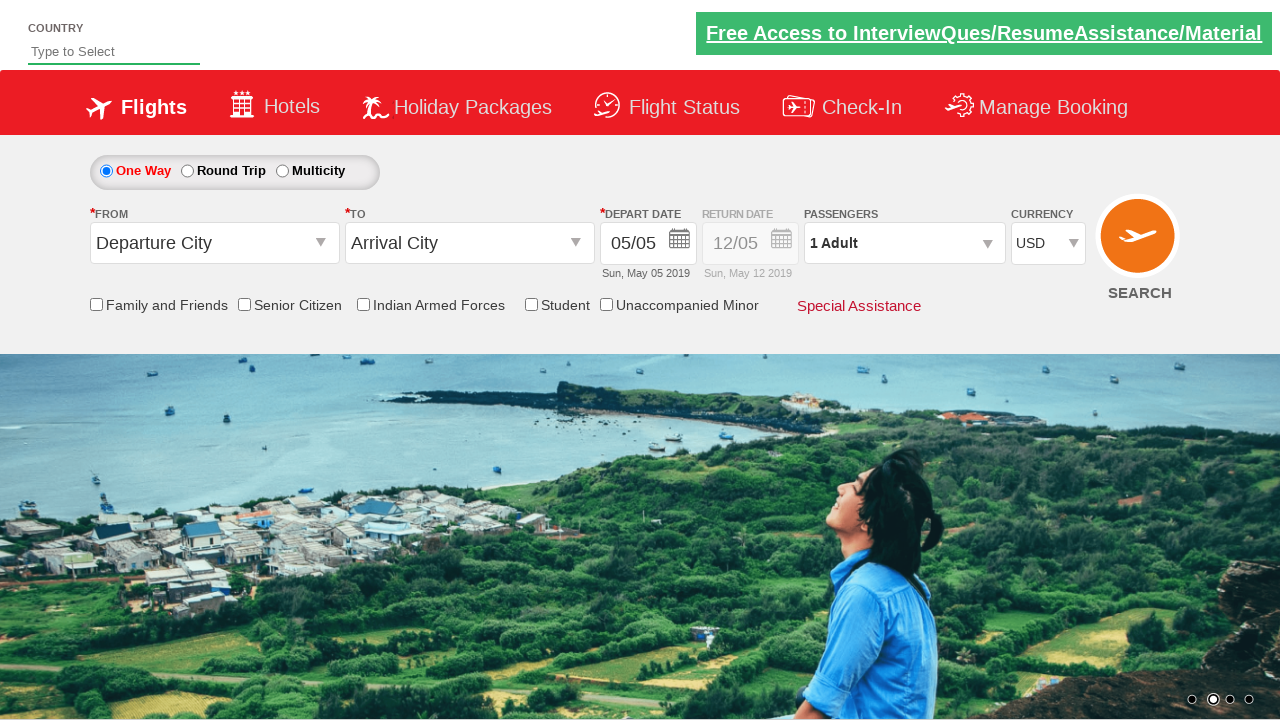

Selected currency dropdown option 'AED' by visible text on #ctl00_mainContent_DropDownListCurrency
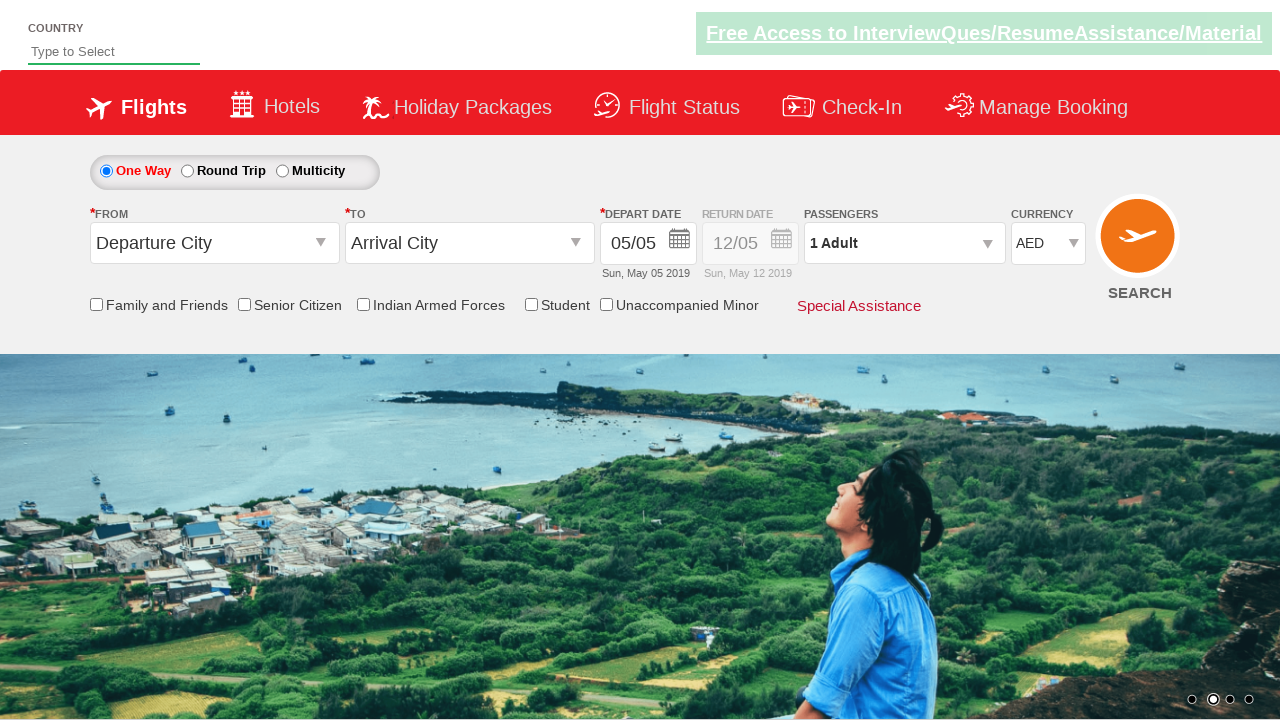

Waited 500ms to observe the selection
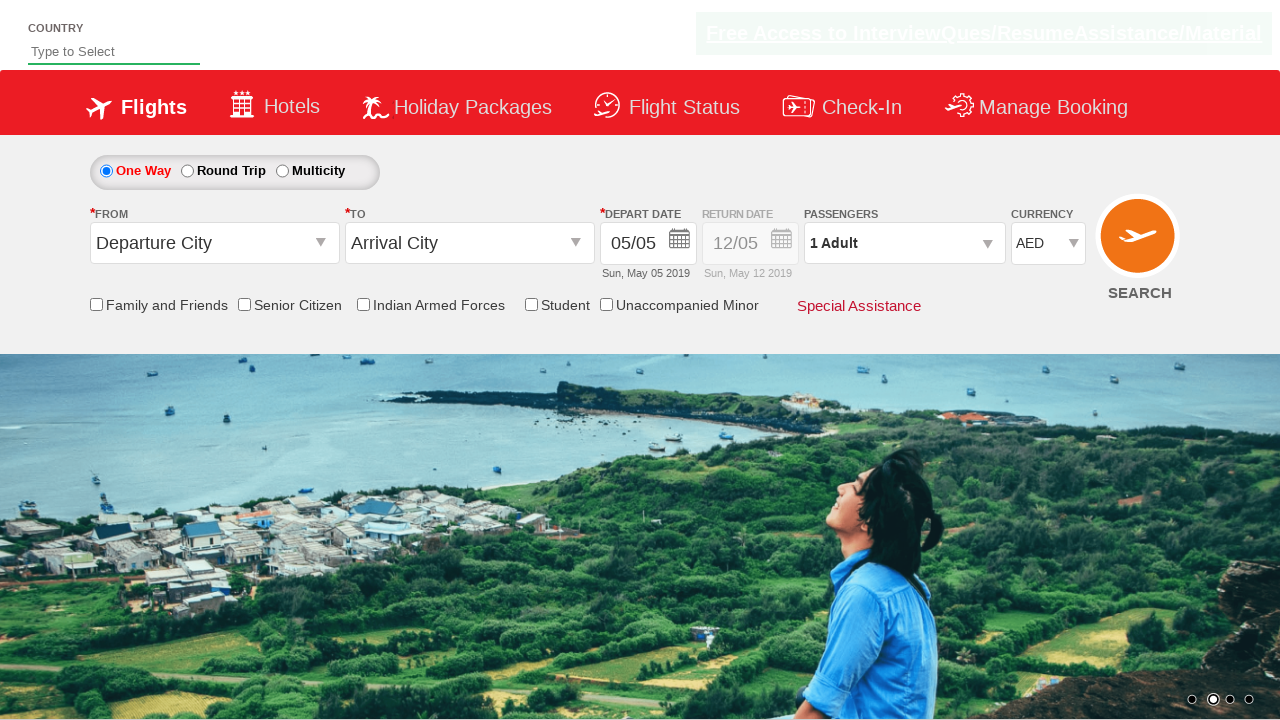

Selected currency dropdown option 'INR' by value on #ctl00_mainContent_DropDownListCurrency
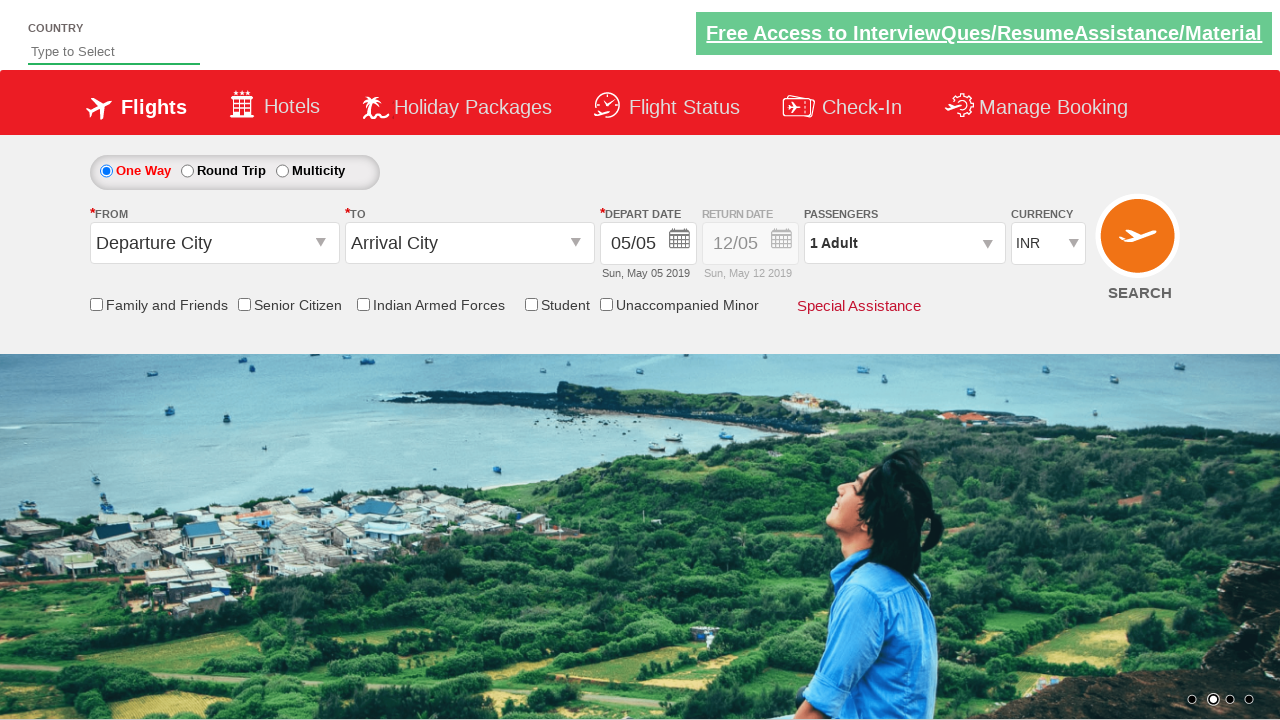

Verified currency dropdown element is present after final selection
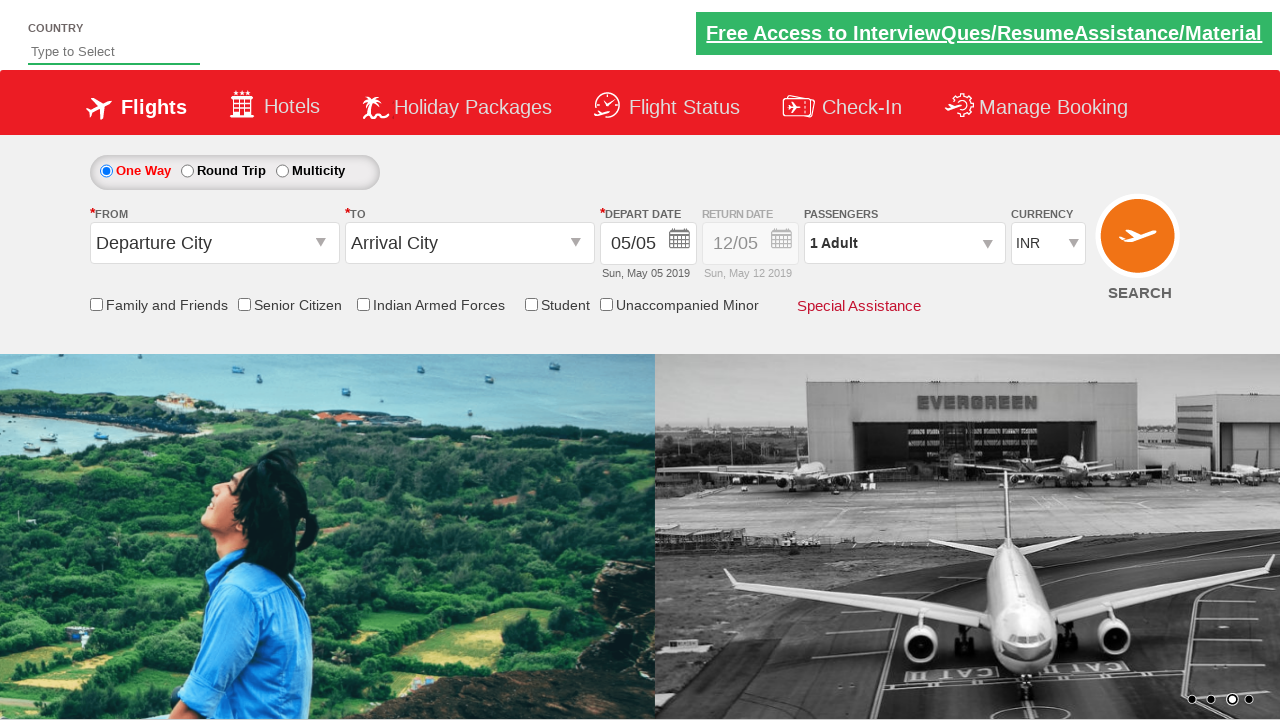

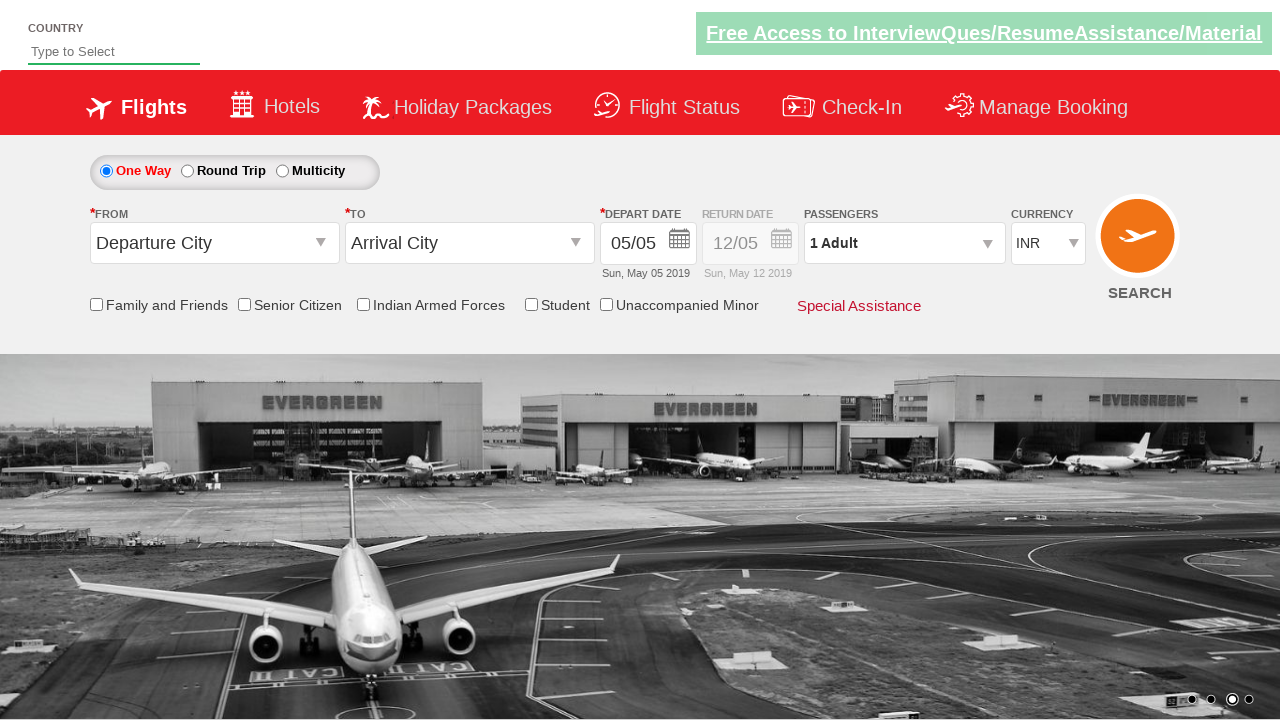